Tests percentage calculator functionality by navigating to the calculator, entering values for 20% of 120000, and verifying the result is 24000

Starting URL: https://www.calculator.net/

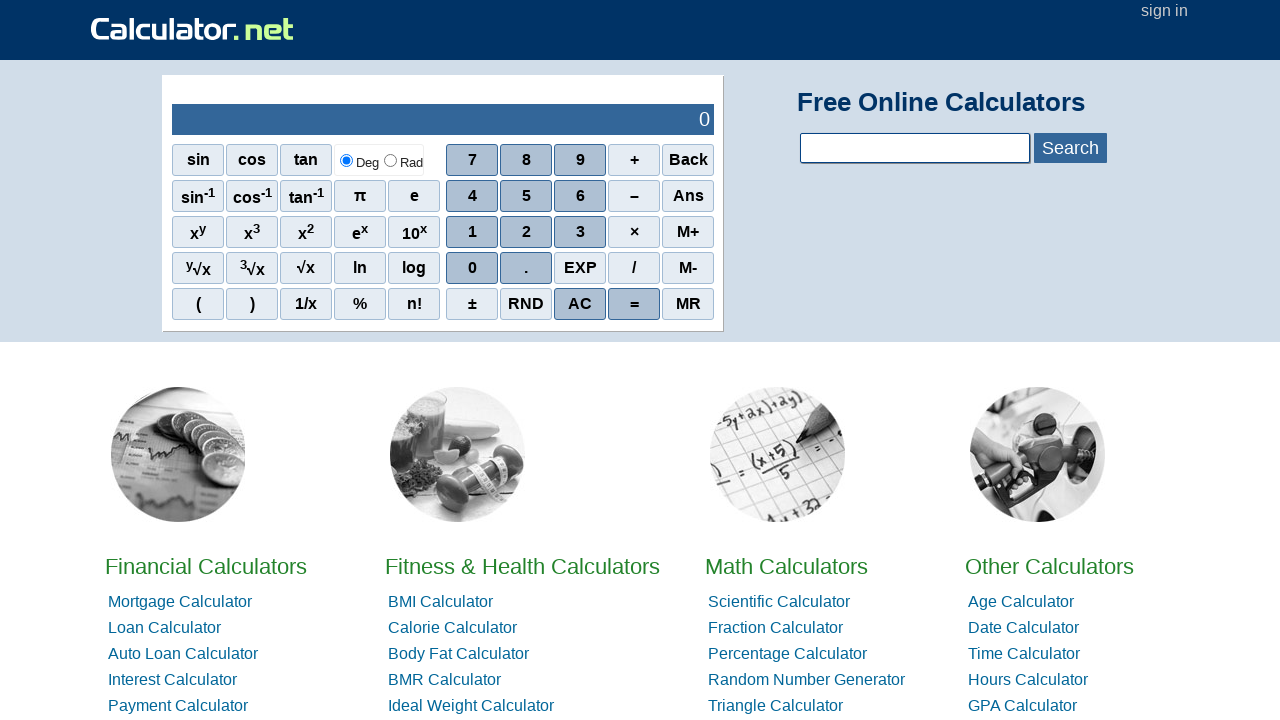

Clicked on Percentage Calculator link at (788, 654) on text=Percentage Calculator
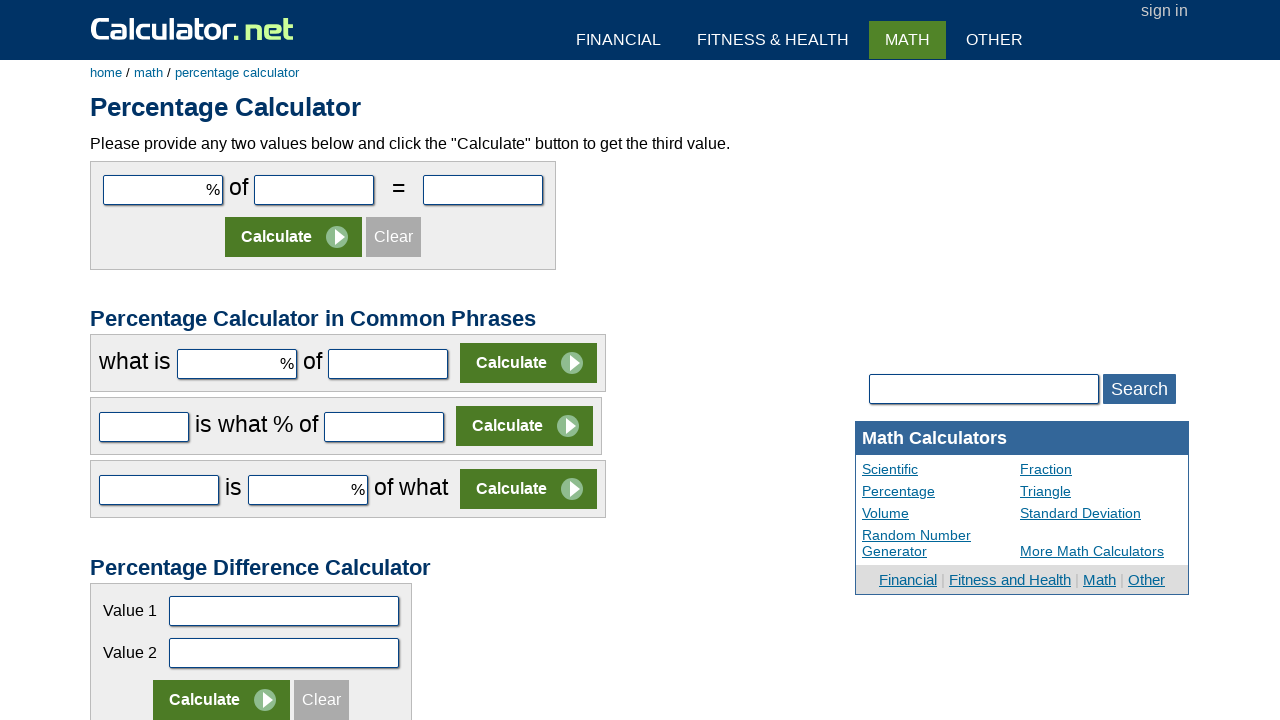

Calculator page loaded (domcontentloaded)
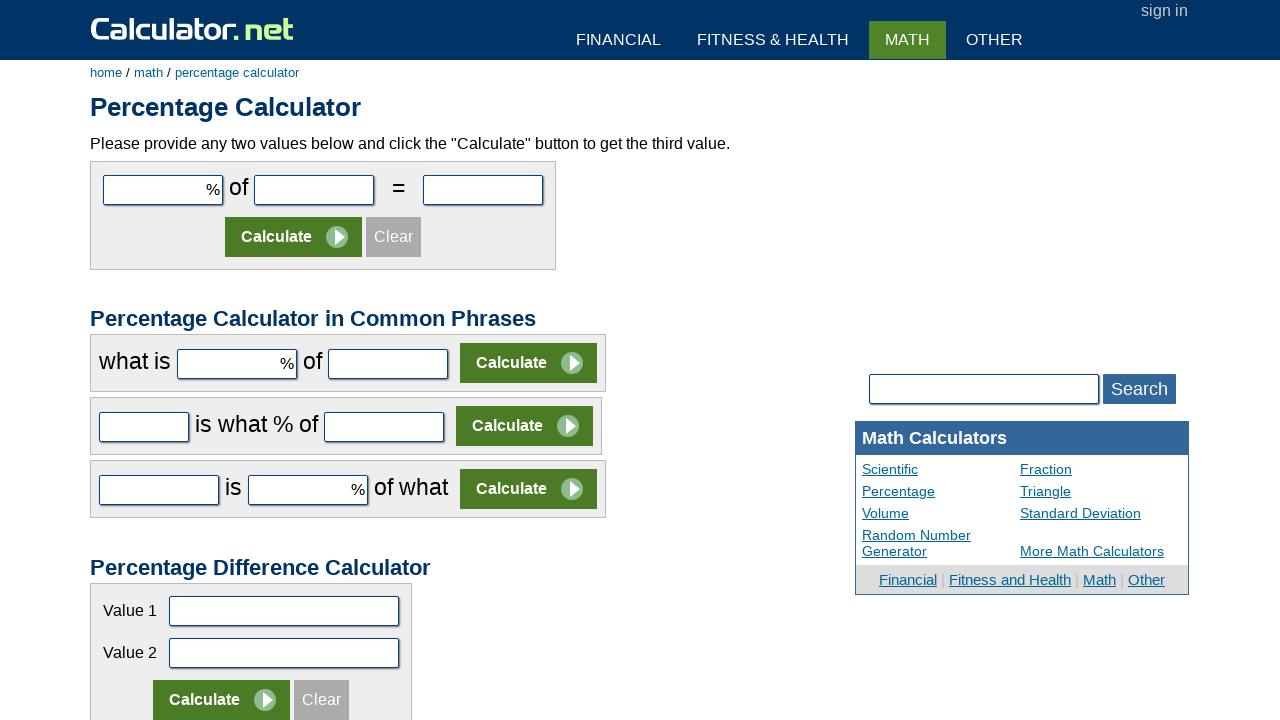

Entered 20 in the first percentage field on input[name='cpar1']
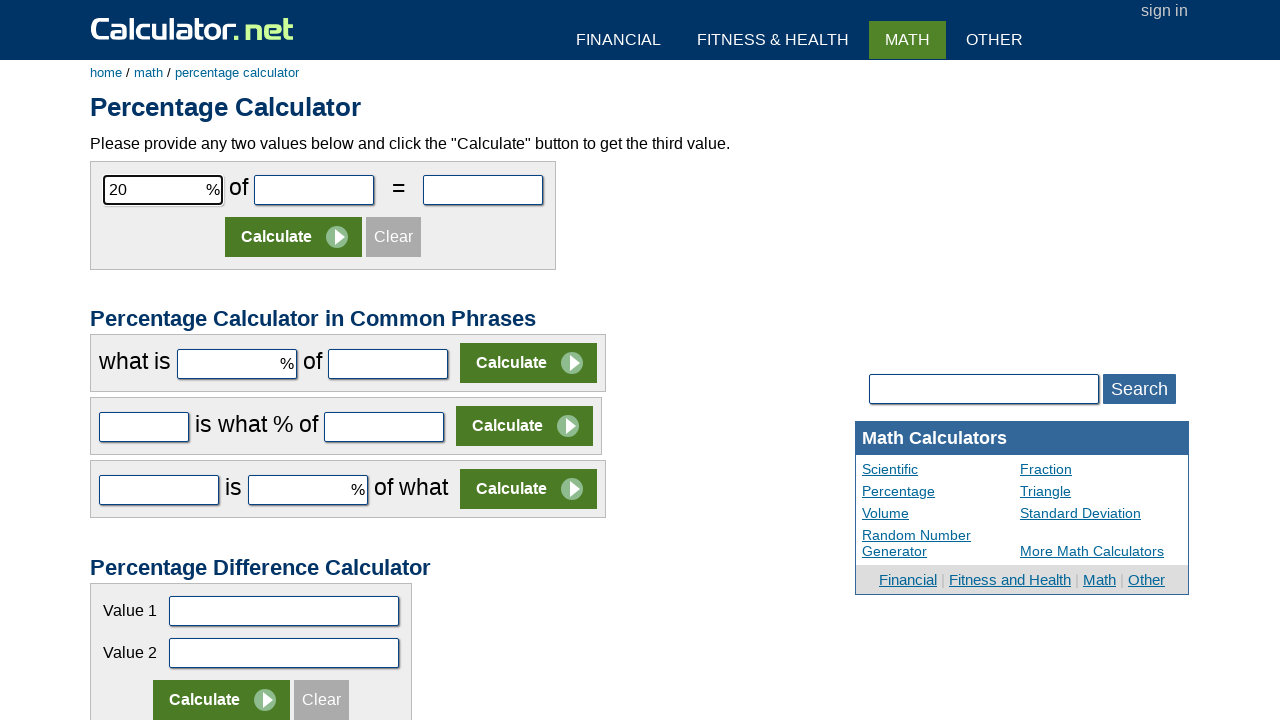

Entered 120000 in the second field on input[name='cpar2']
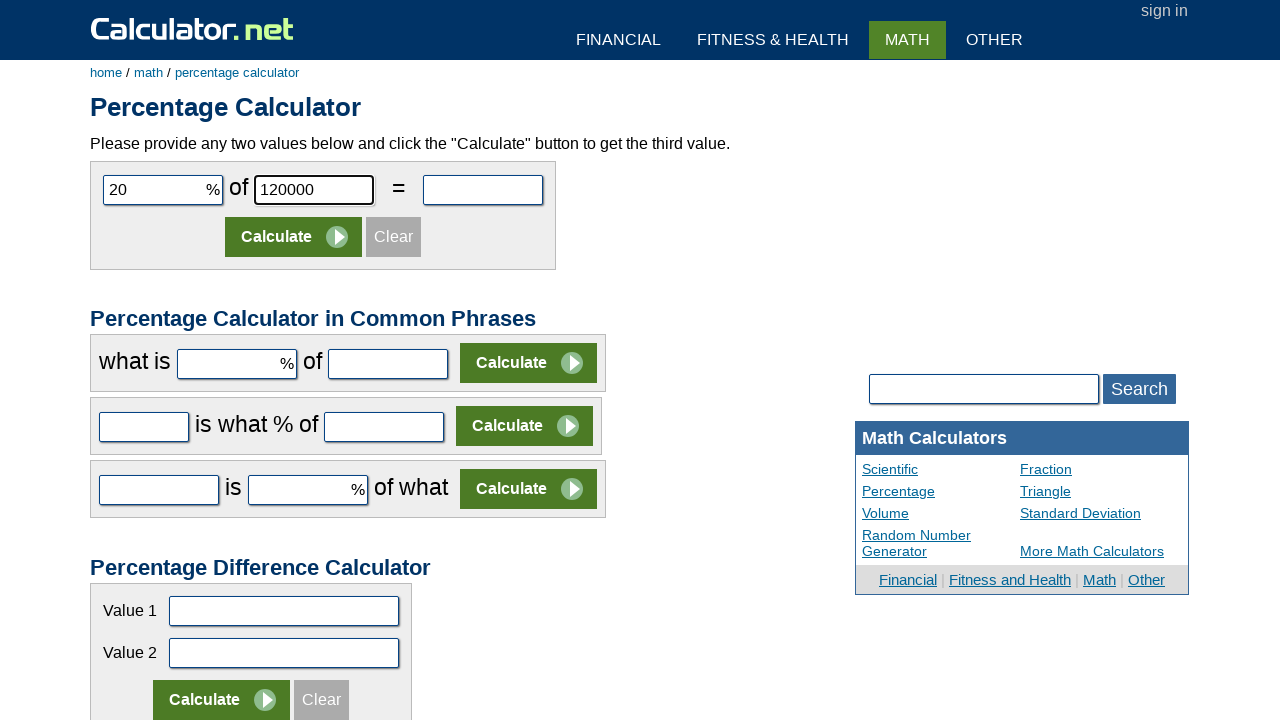

Pressed Enter to calculate percentage on input[name='cpar2']
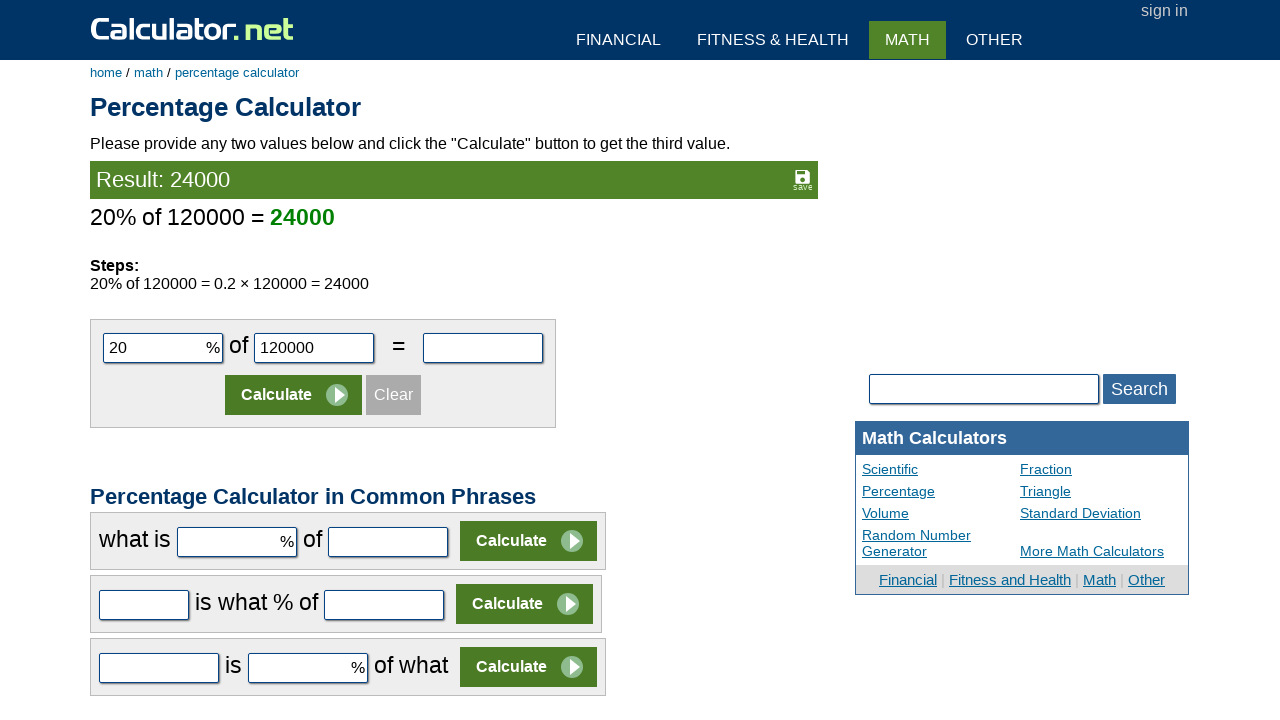

Result element appeared on the page
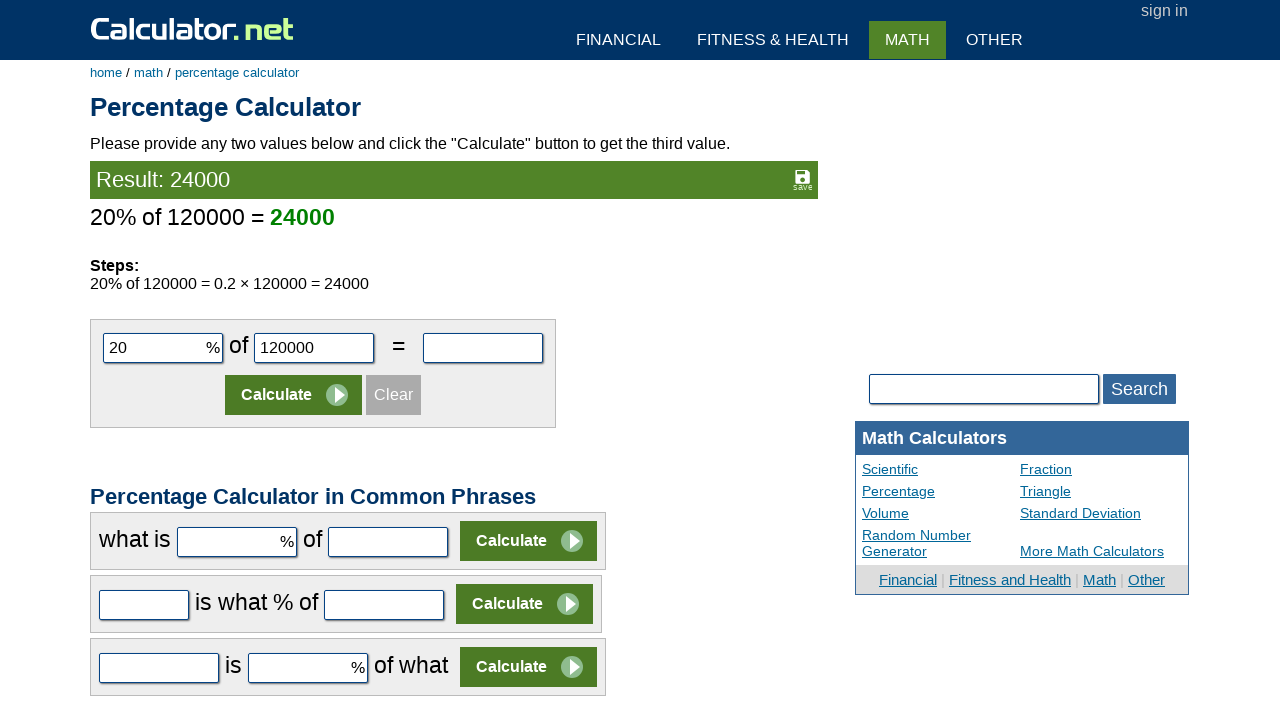

Retrieved result text: Result: 24000
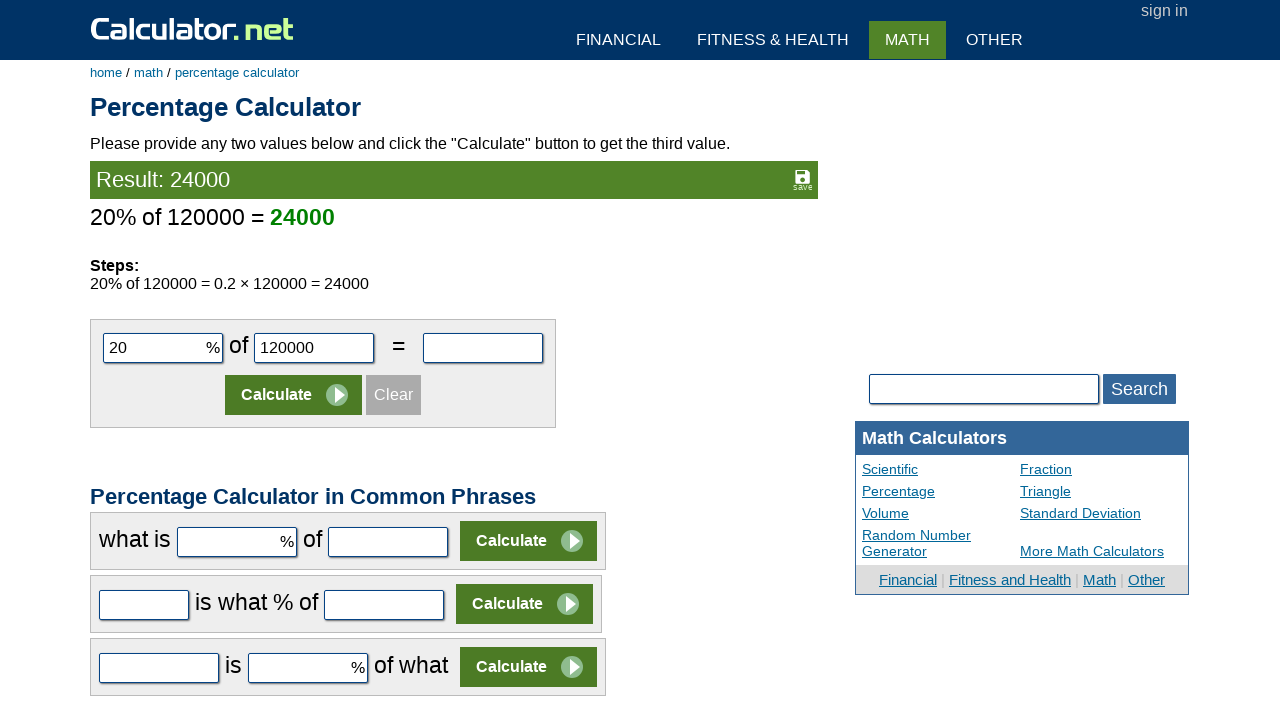

Verified result contains 24000 - assertion passed
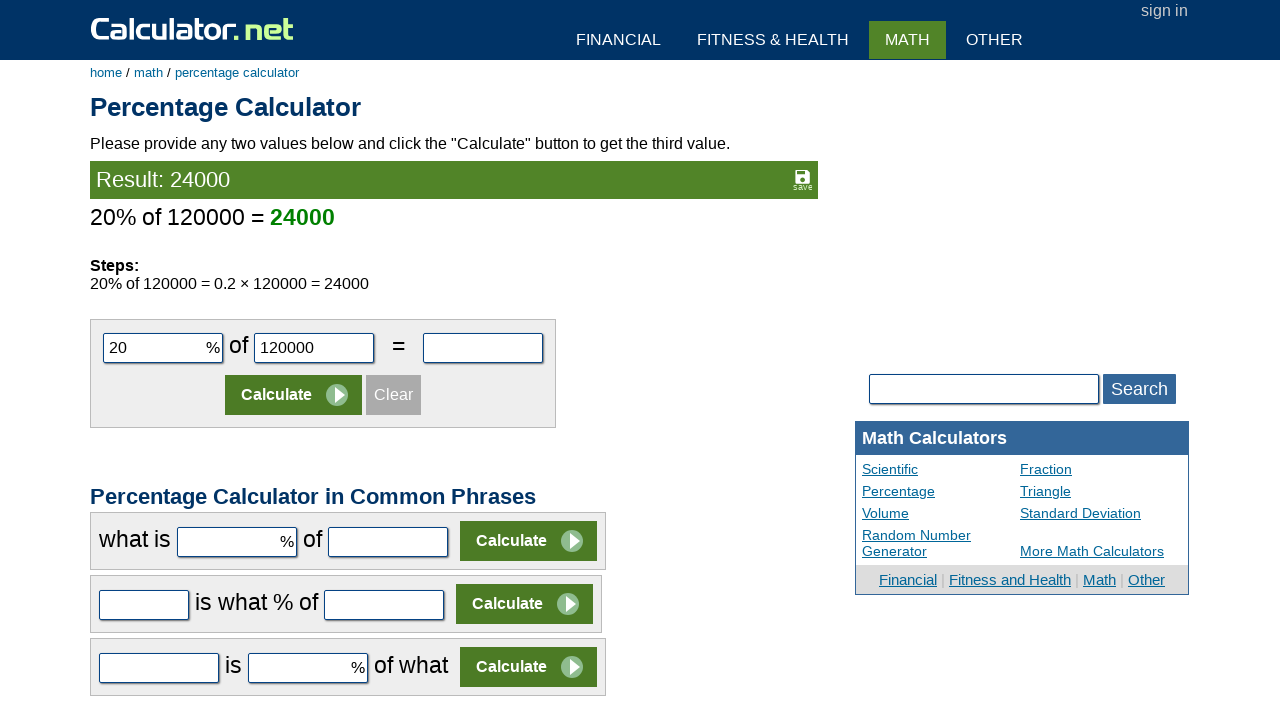

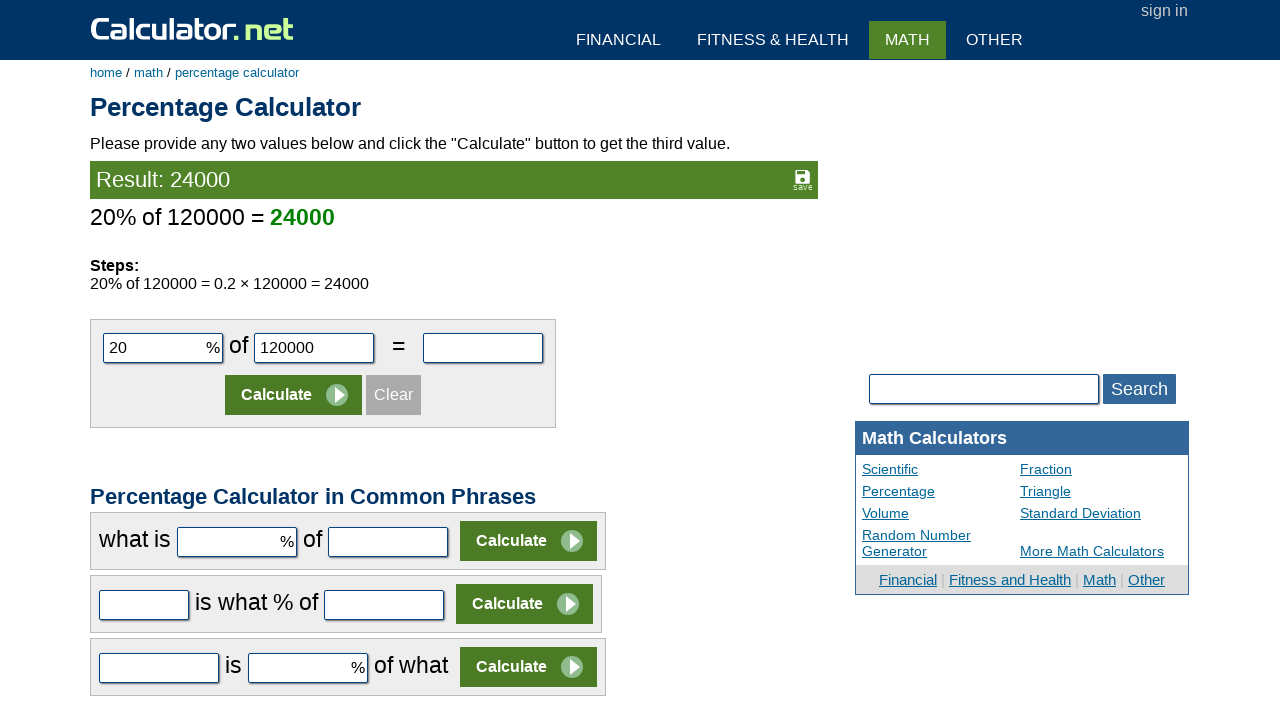